Tests adding a new record to a web table by clicking the add button, filling out all form fields (first name, last name, email, age, salary, department), and submitting the form.

Starting URL: https://demoqa.com/webtables

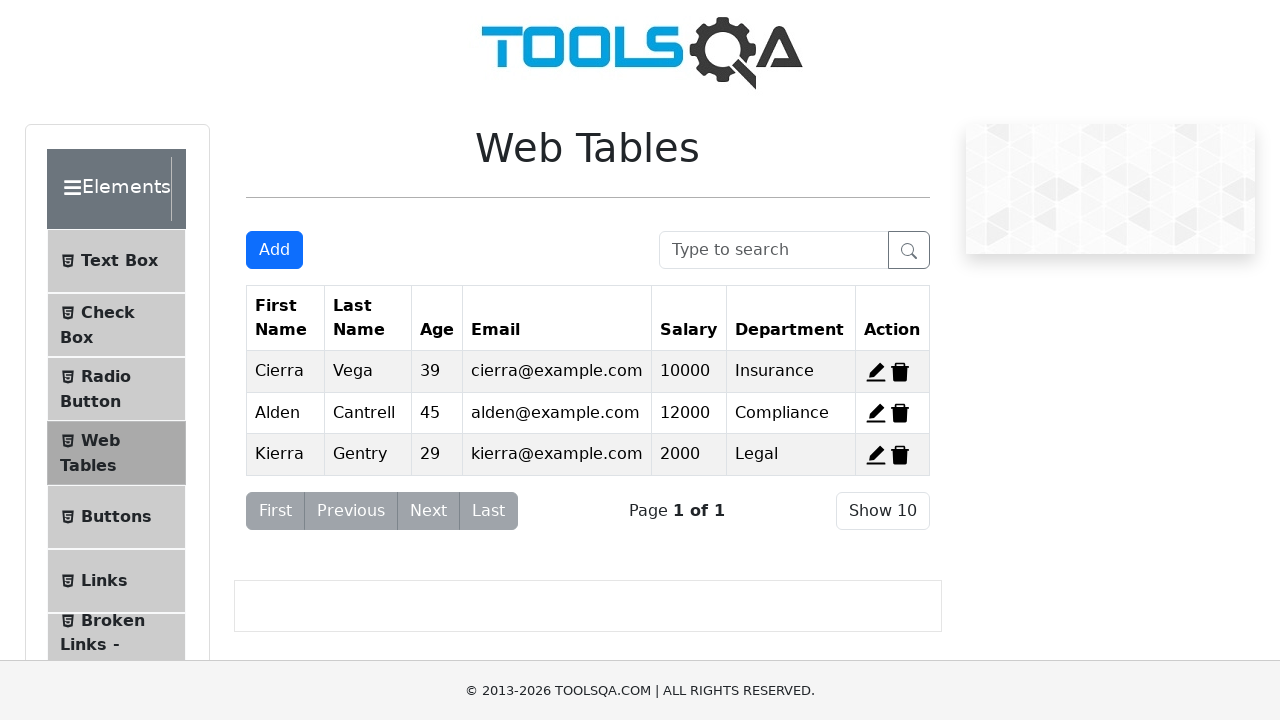

Clicked Add New Record button at (274, 250) on #addNewRecordButton
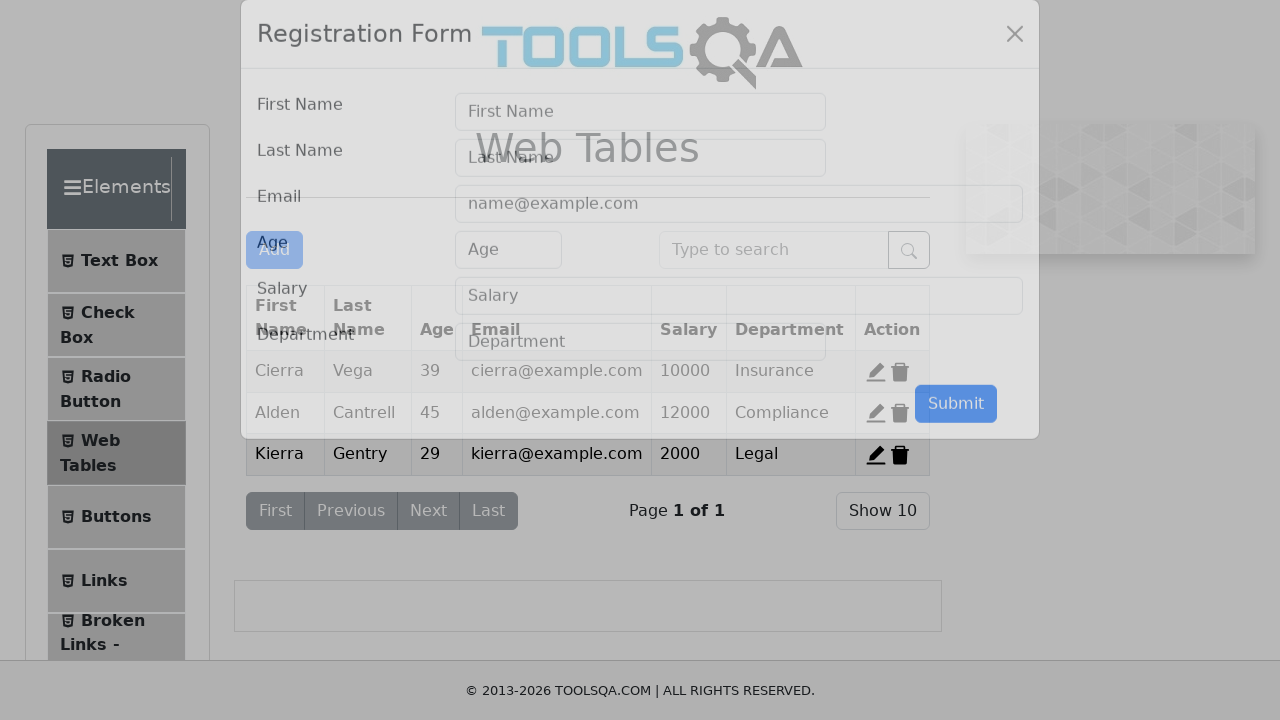

Form modal appeared with first name field visible
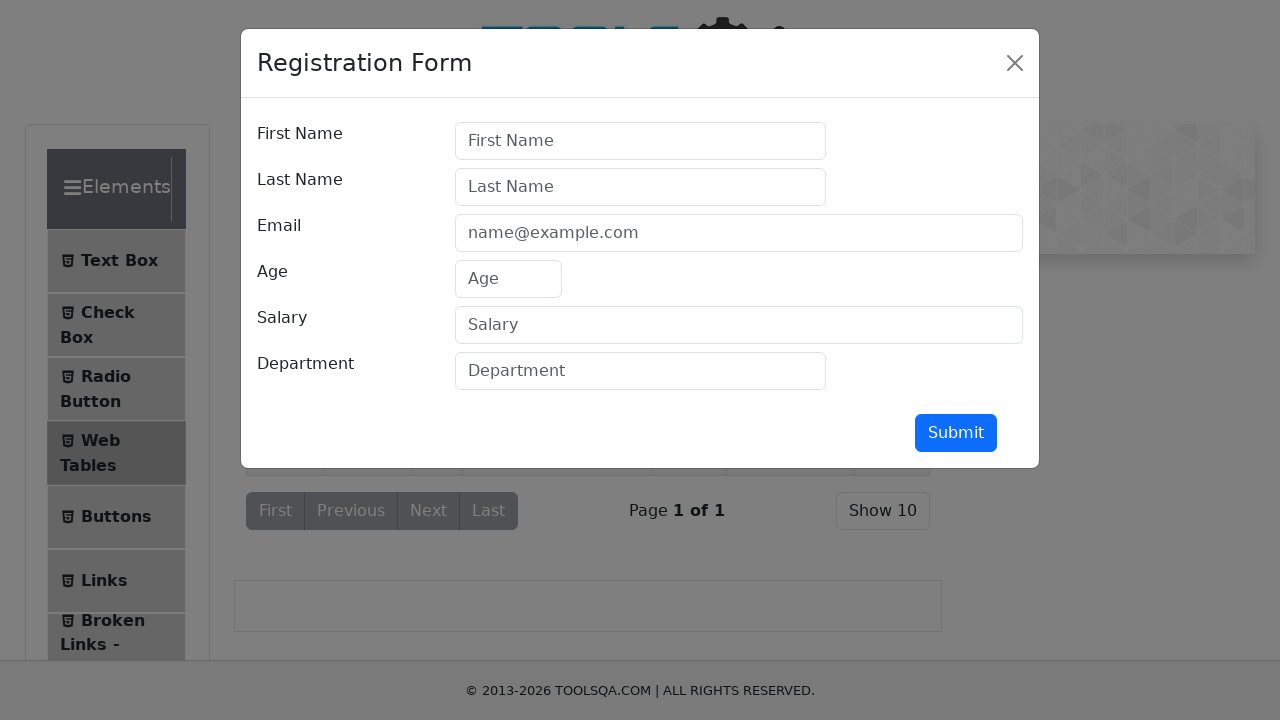

Filled first name field with 'Melih' on #firstName
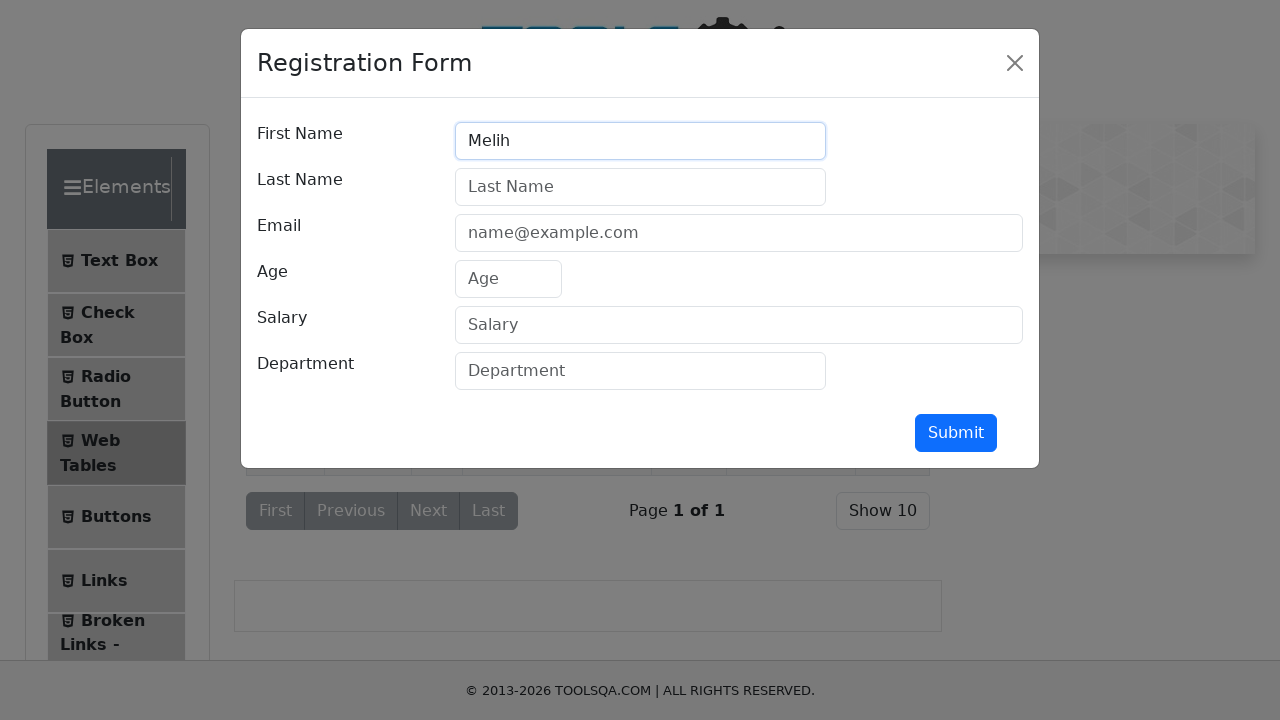

Filled last name field with 'Abak' on #lastName
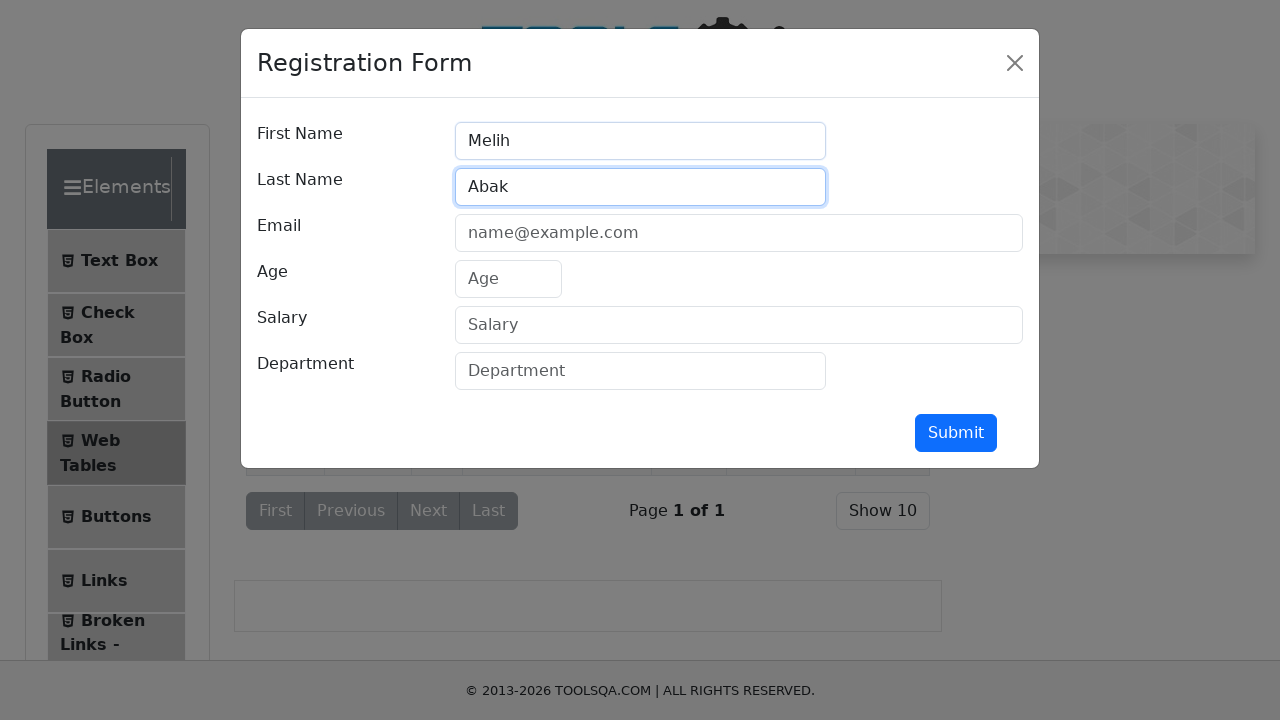

Filled email field with 'mfascasdcascas@gmail.com' on #userEmail
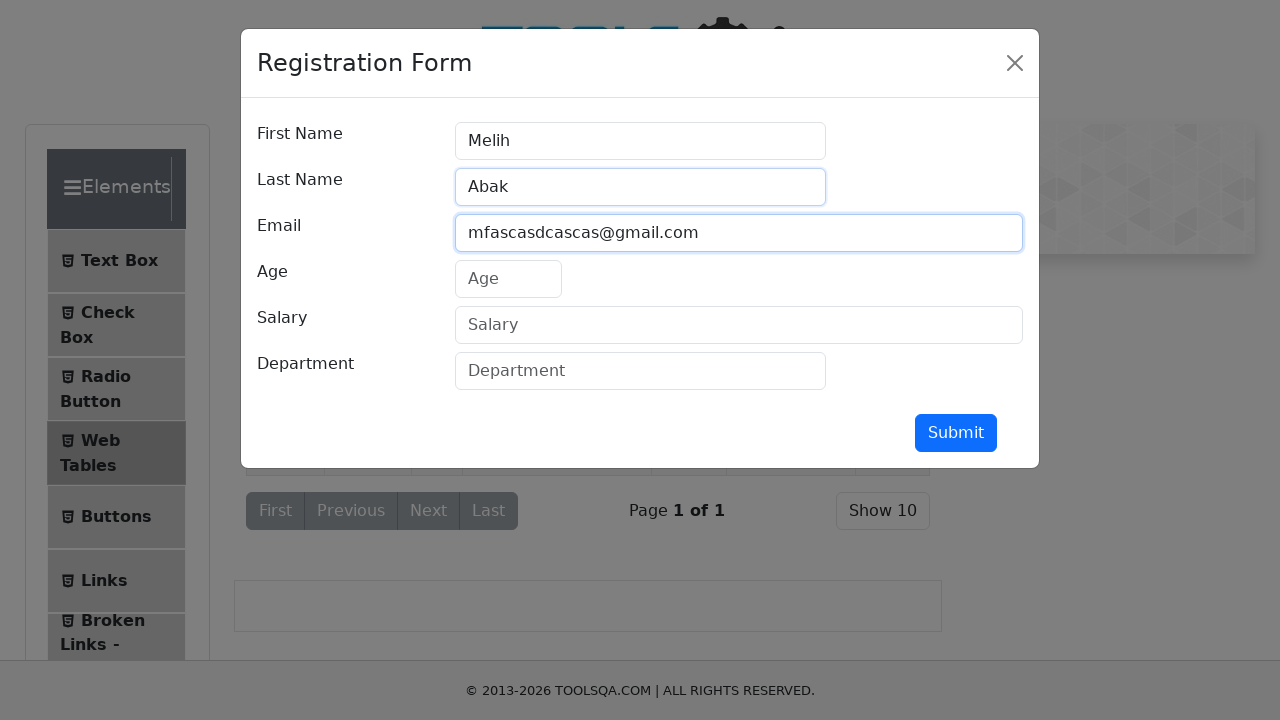

Filled age field with '15' on #age
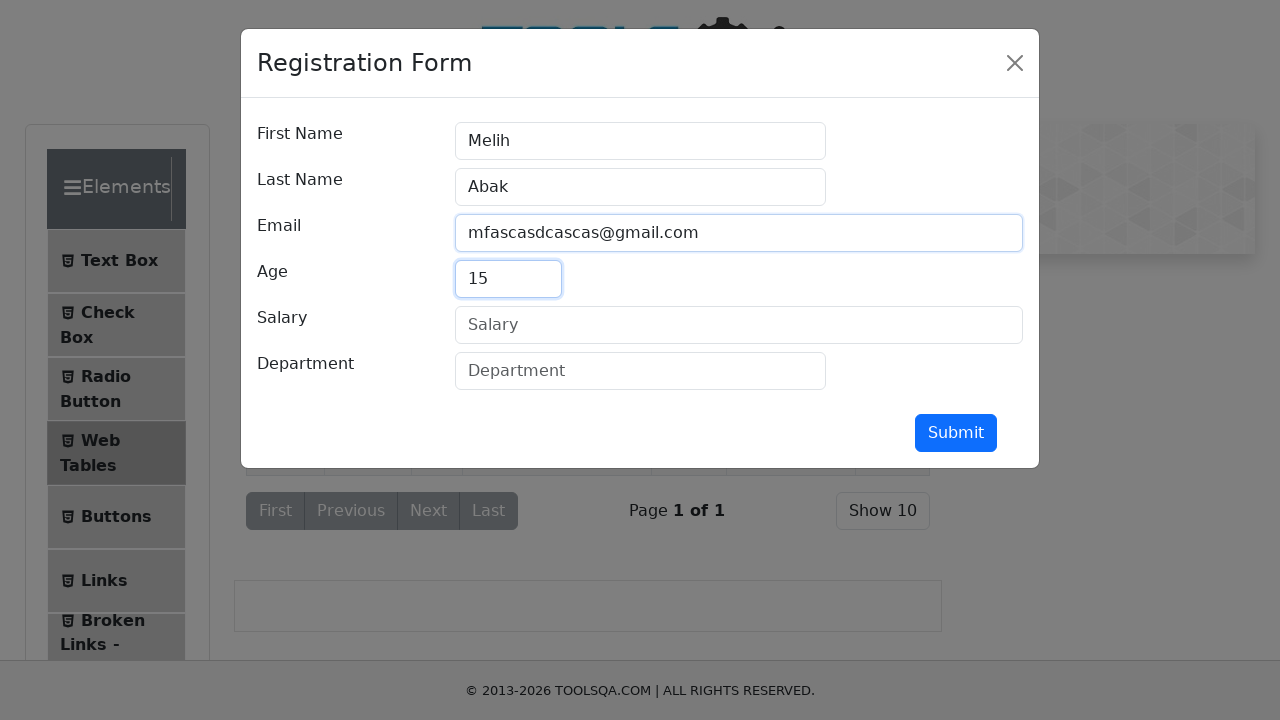

Filled salary field with '20' on #salary
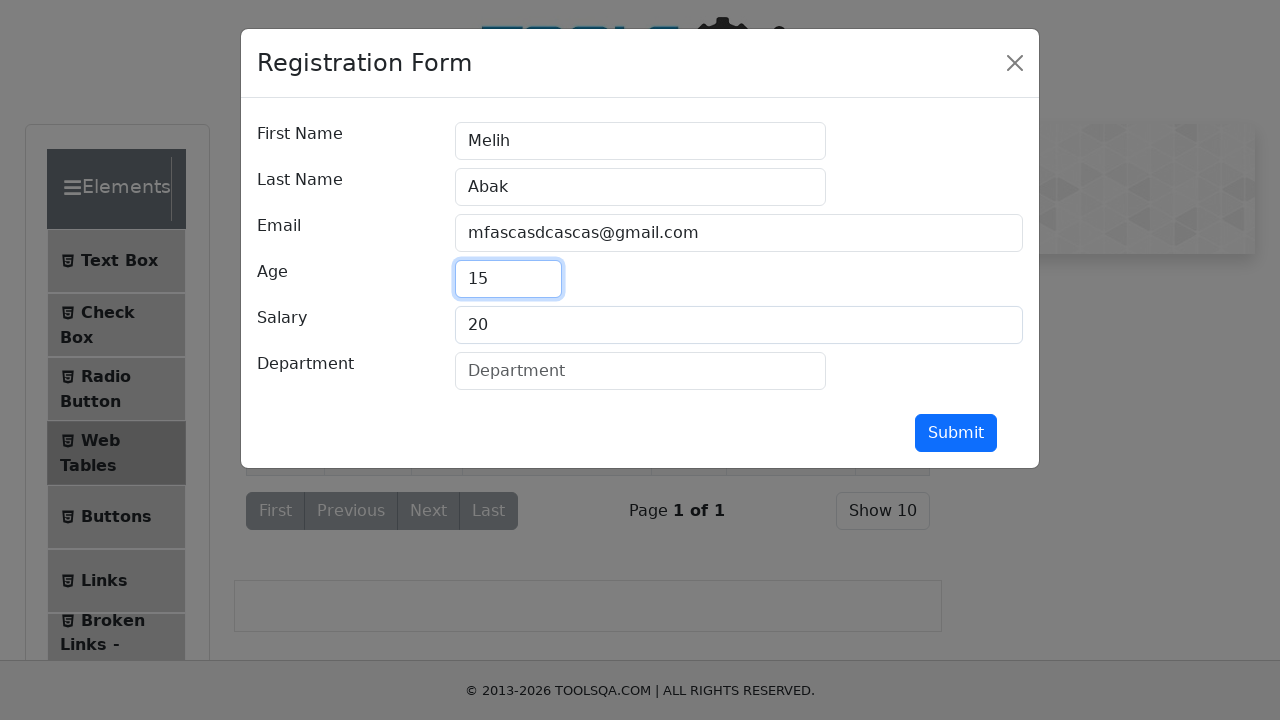

Filled department field with 'ino' on #department
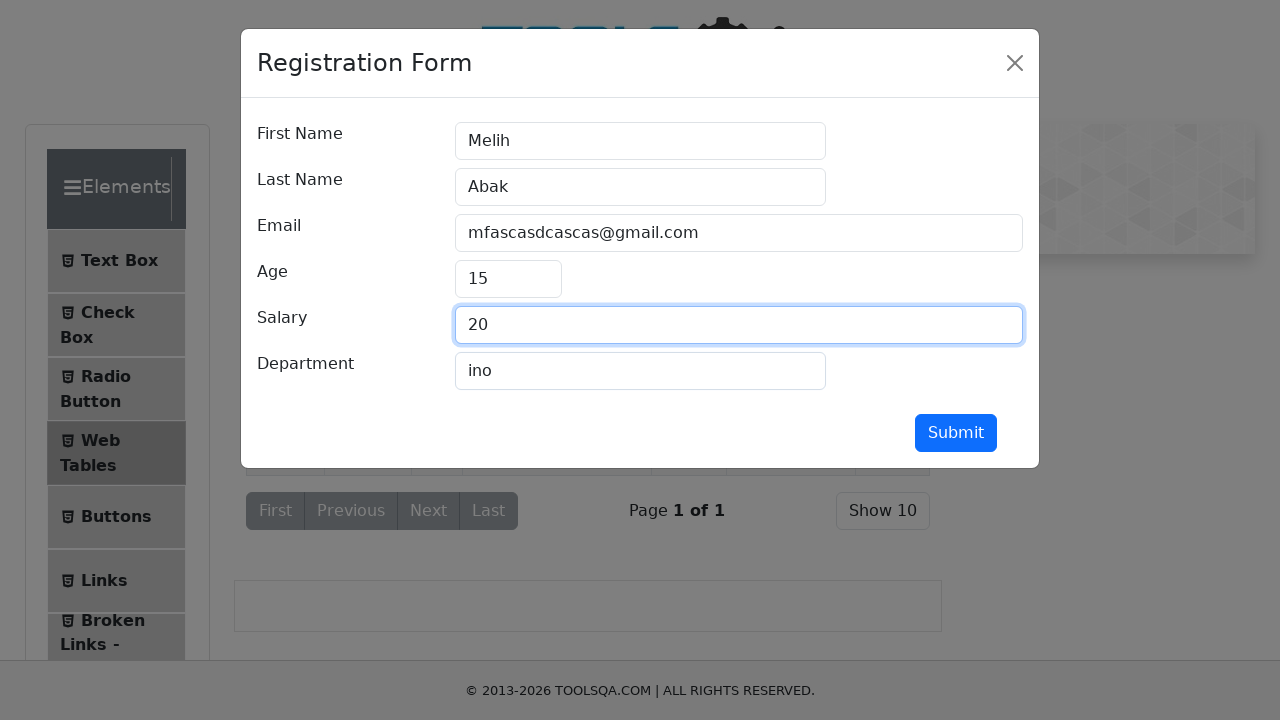

Clicked submit button to add new record at (956, 433) on #submit
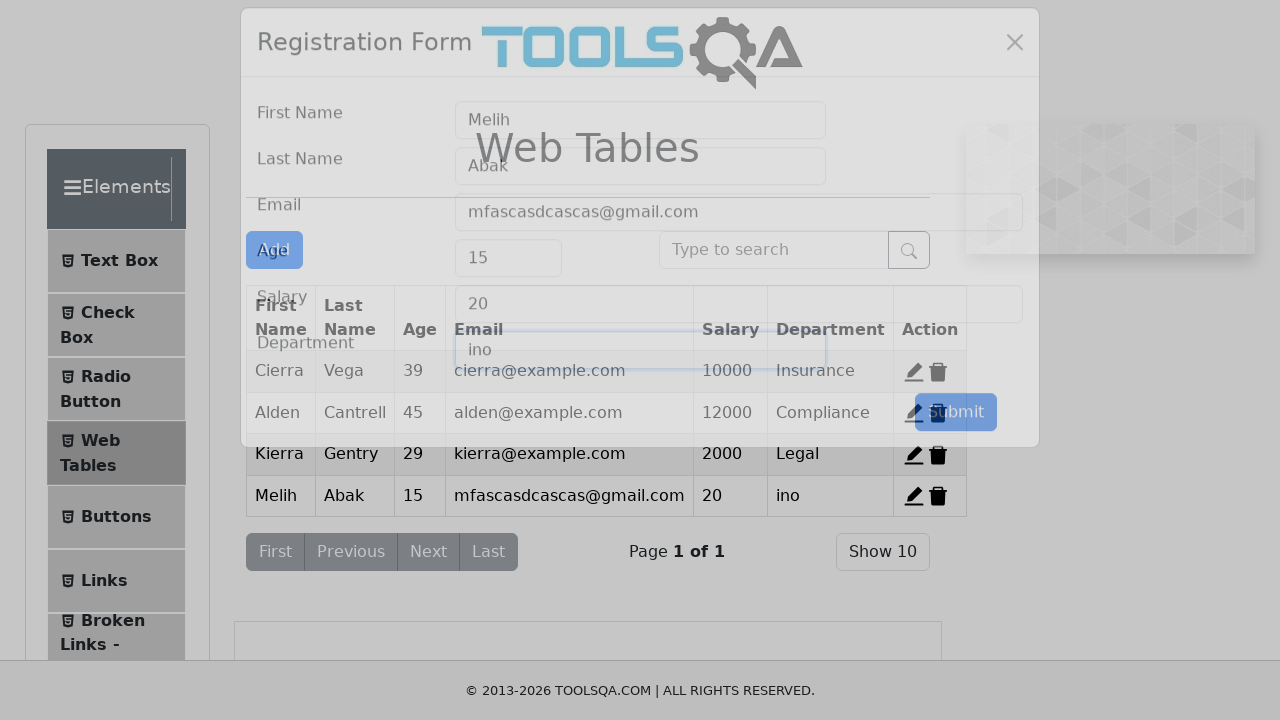

Form modal closed and new record added to table
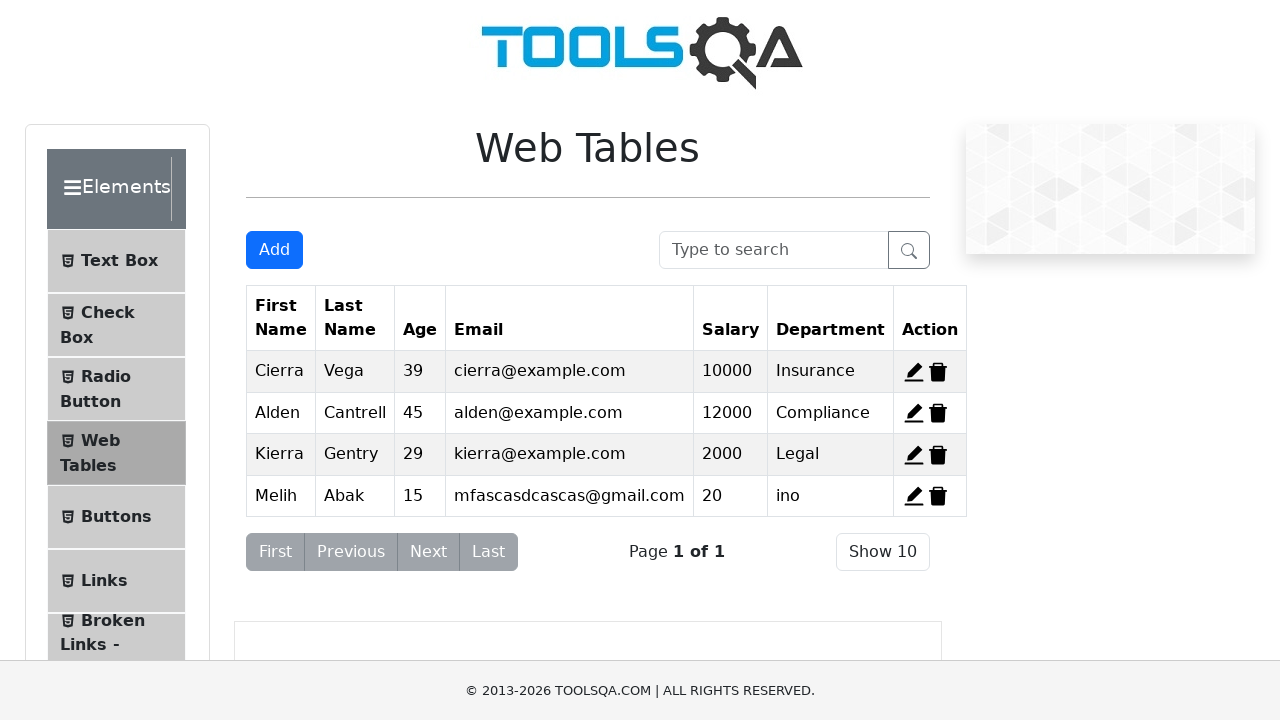

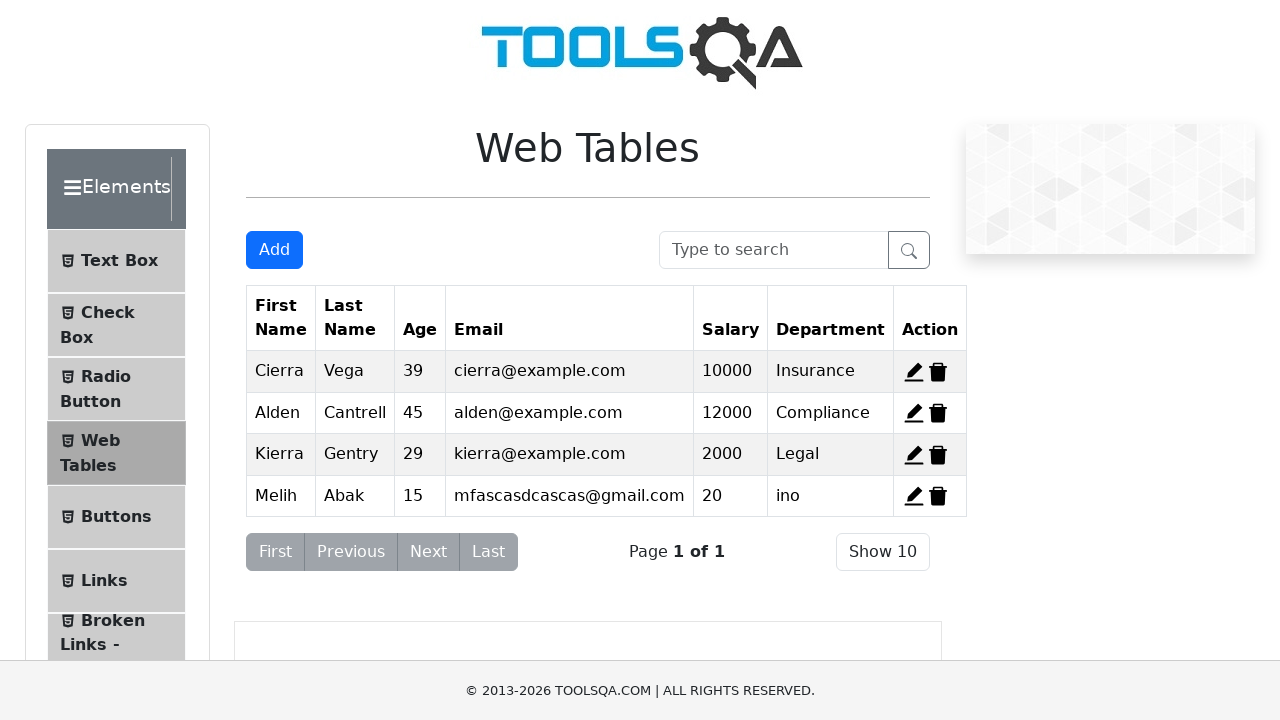